Tests successful contact form submission by filling all mandatory fields and verifying the success message is displayed.

Starting URL: https://jupiter.cloud.planittesting.com/#/contact

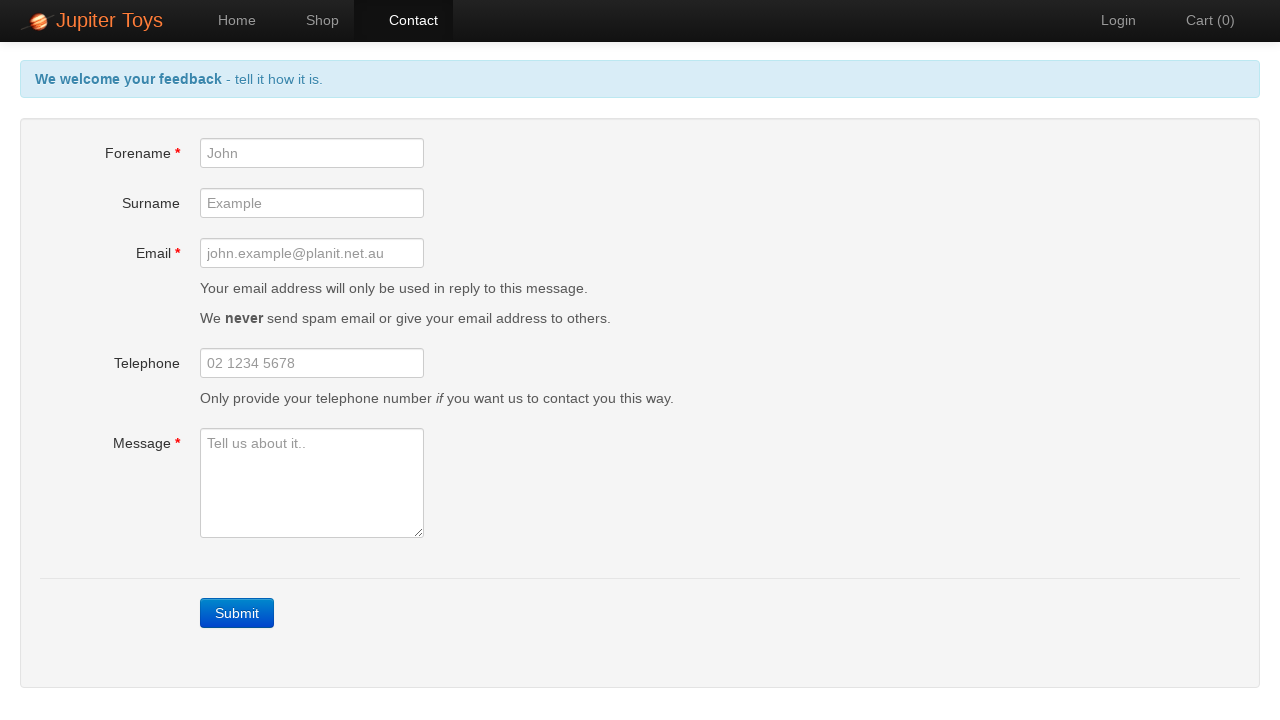

Waited for forename field to be visible
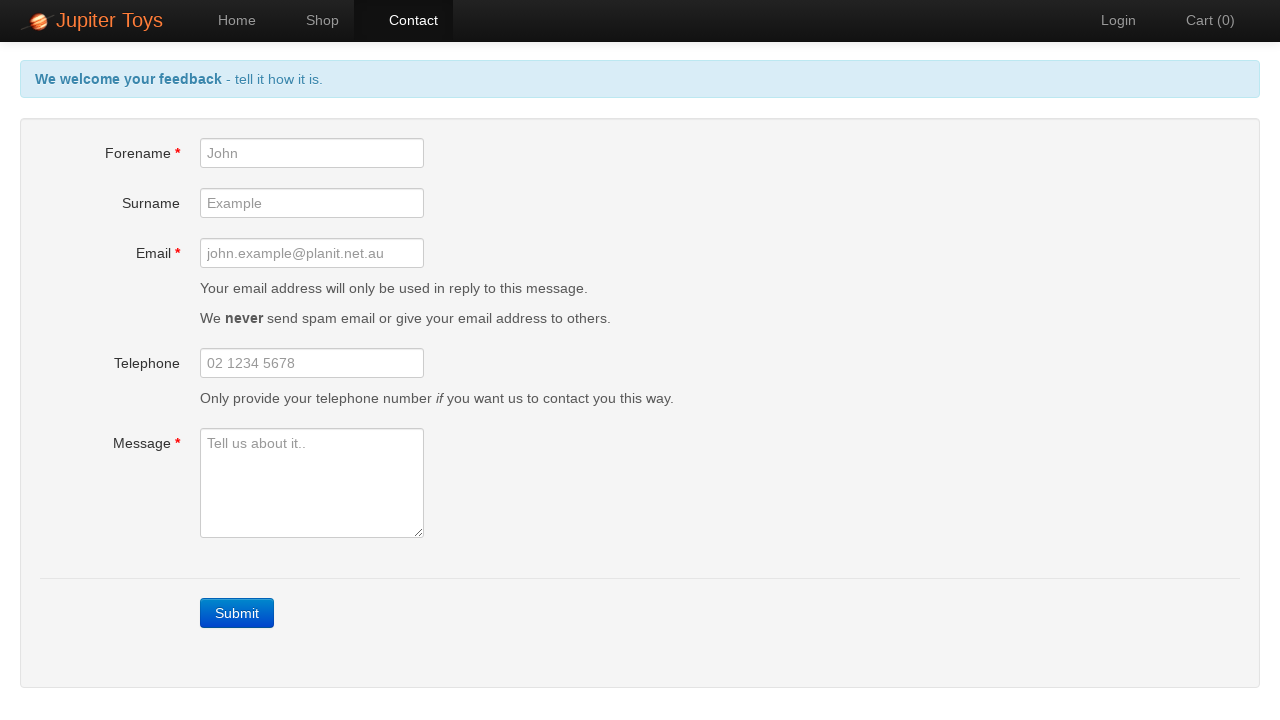

Filled forename field with 'John' on #forename
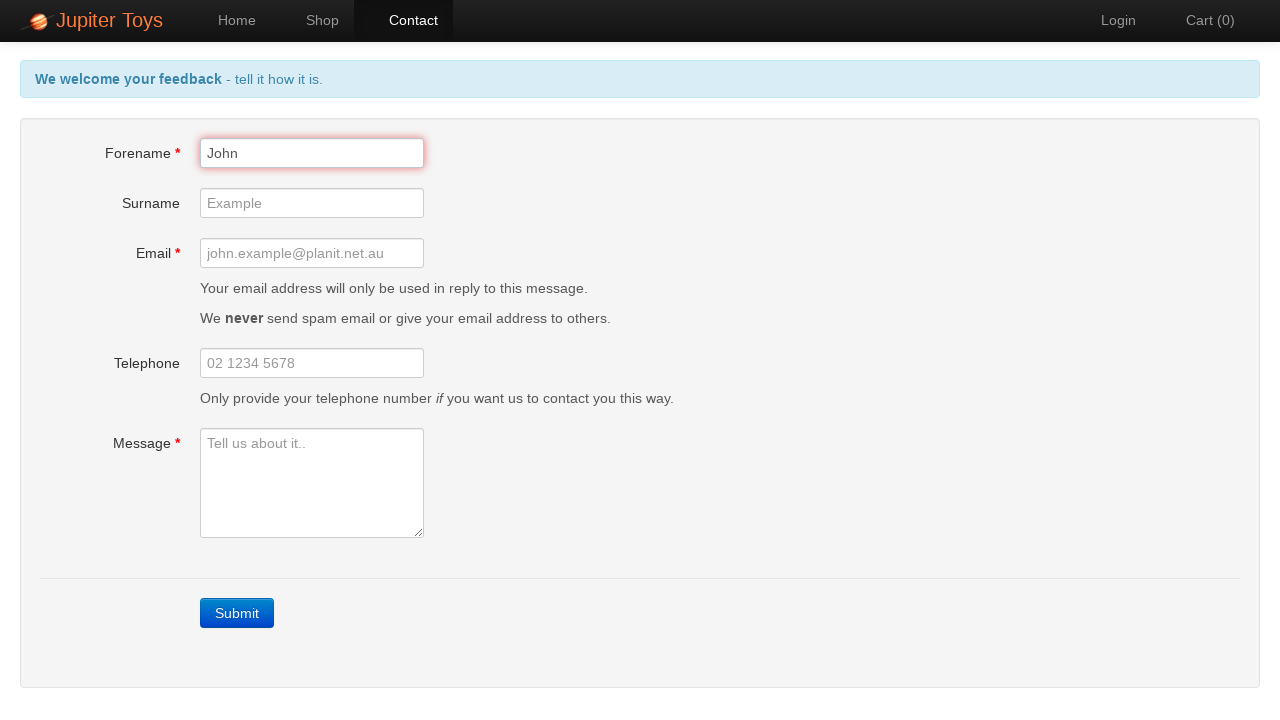

Filled email field with 'john@example.com' on #email
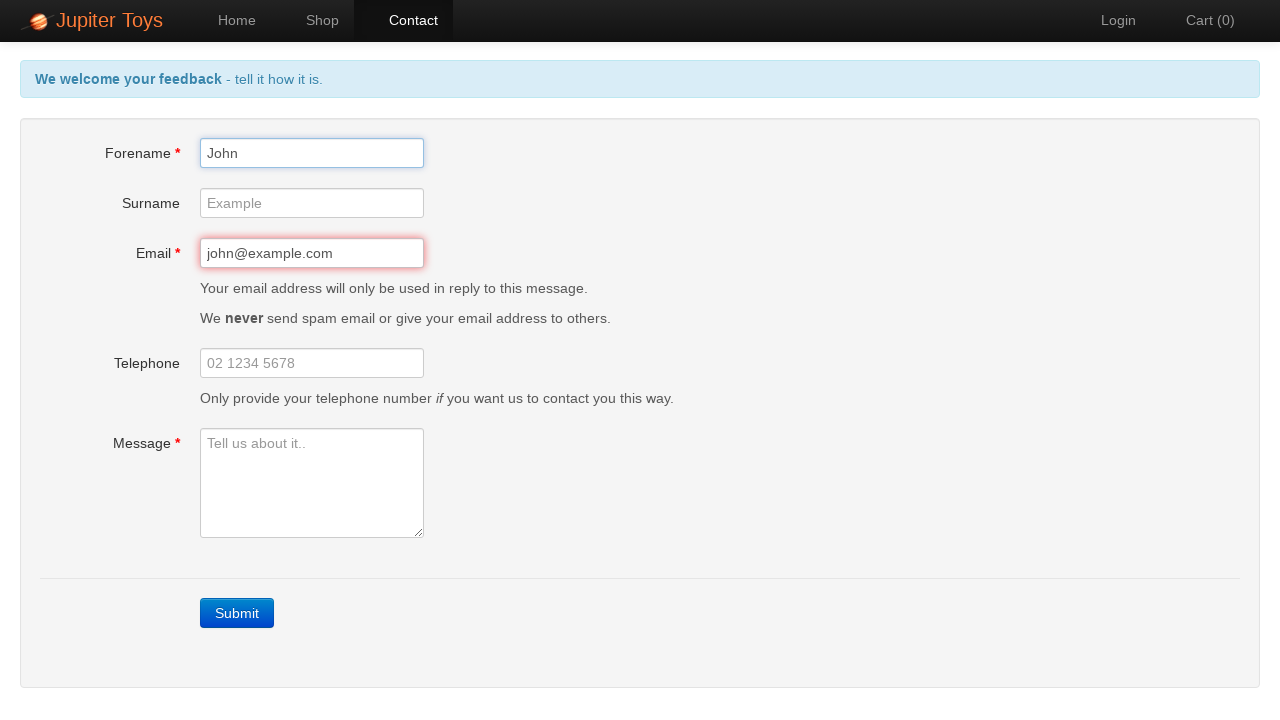

Filled message field with 'This is a test message' on #message
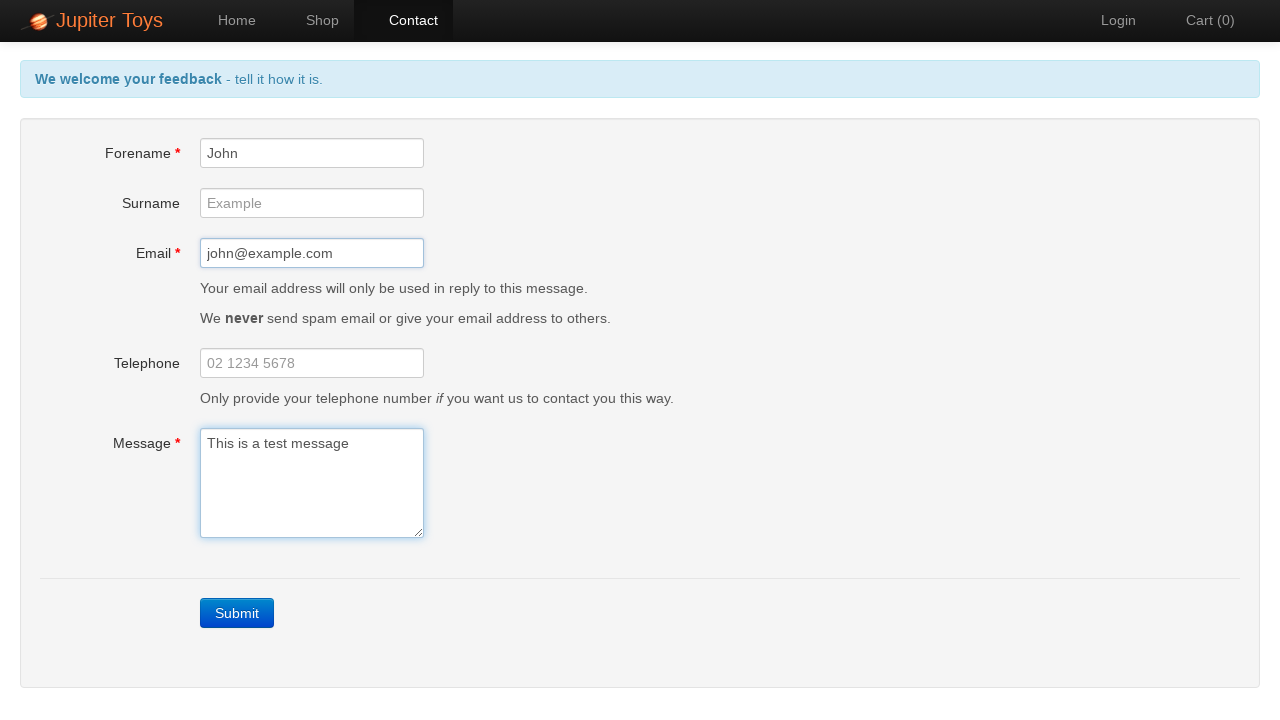

Clicked submit button to submit contact form at (237, 613) on .btn-contact
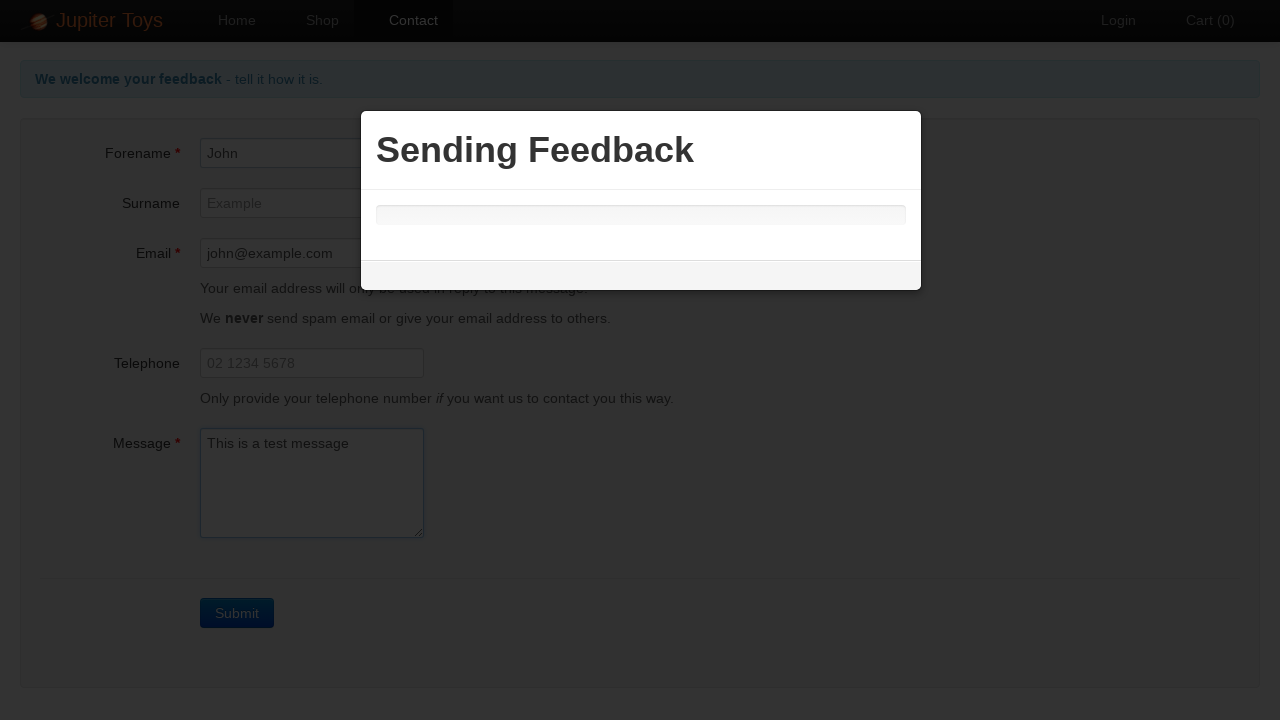

Waited for success message to appear
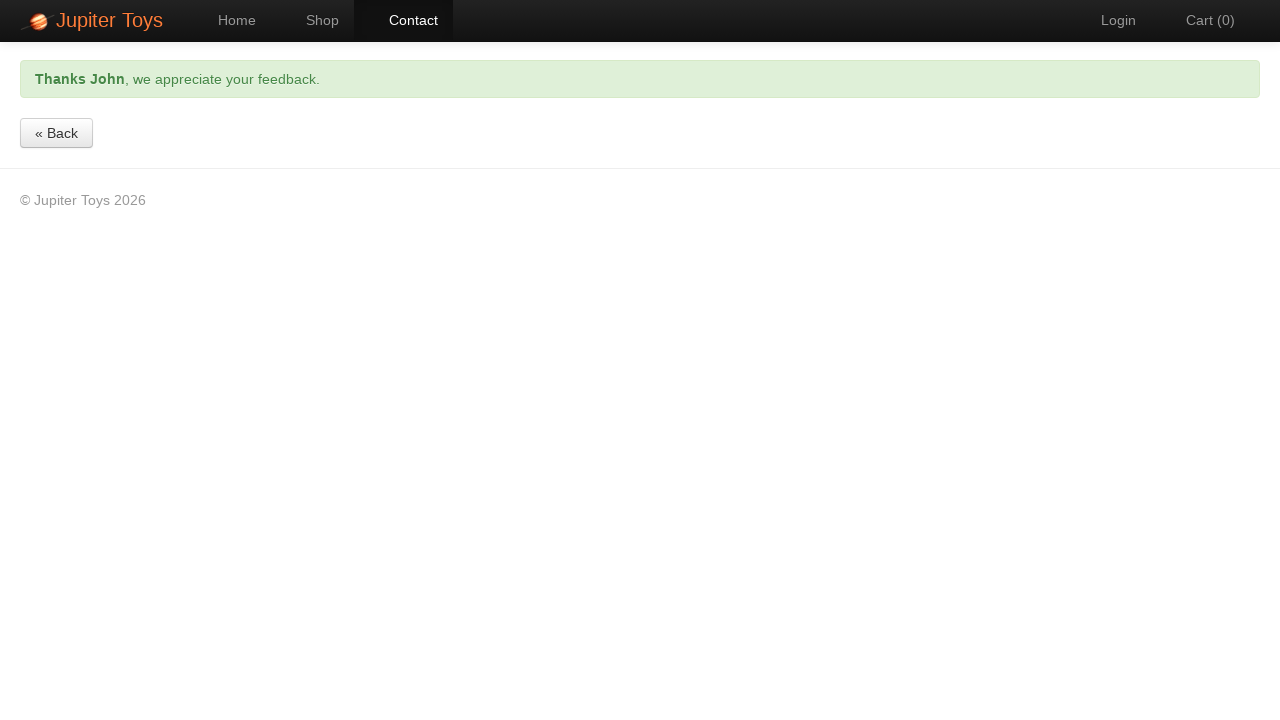

Retrieved success message text content
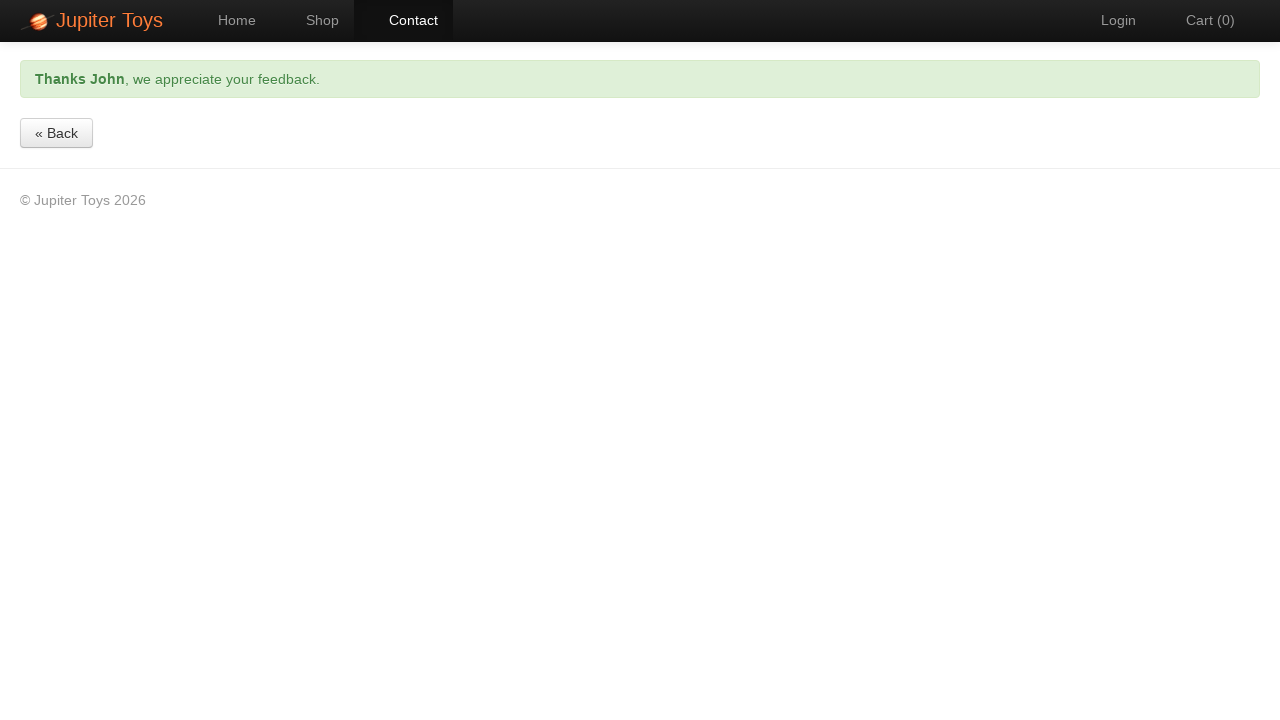

Verified success message contains expected text 'Thanks John, we appreciate your feedback'
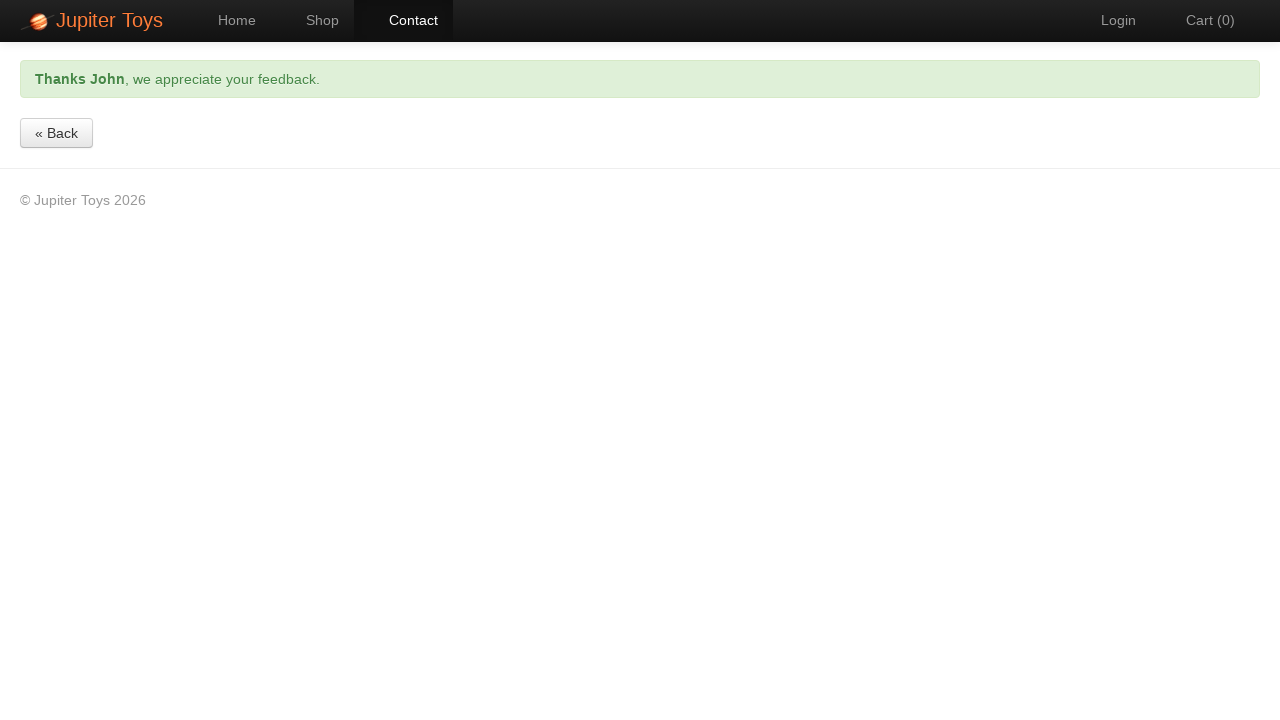

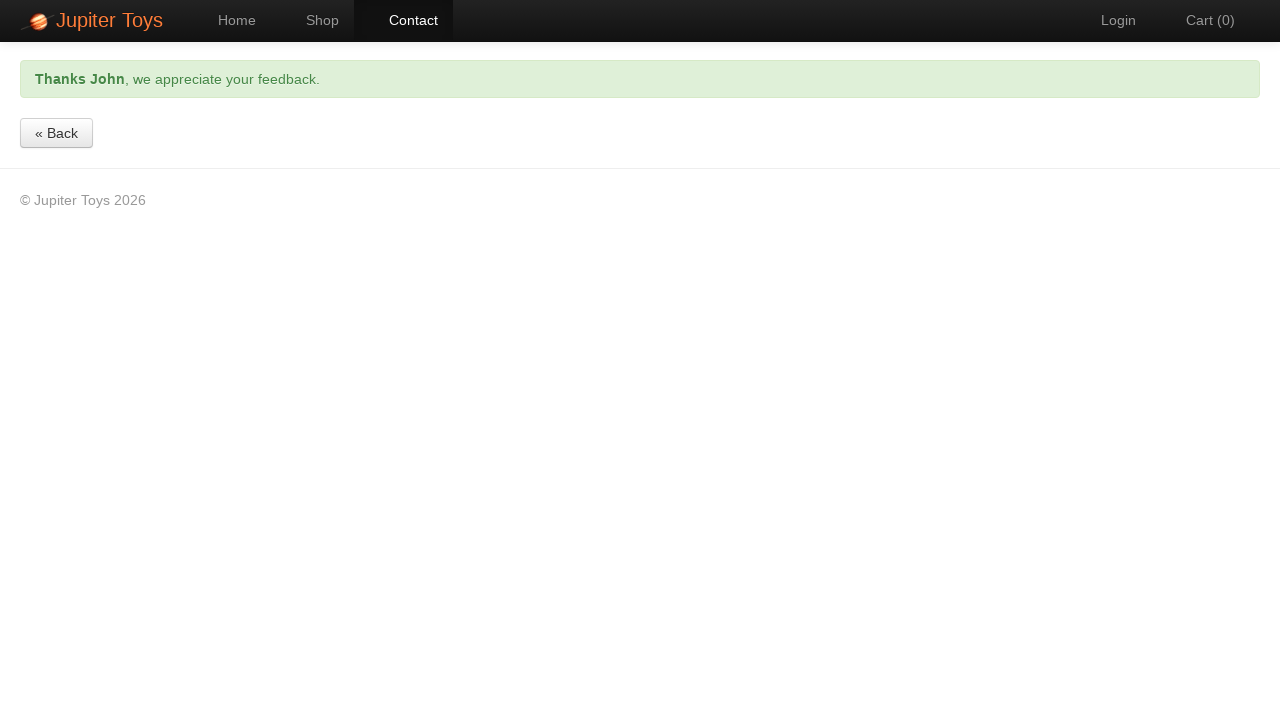